Navigates to VnExpress and retrieves the current URL

Starting URL: http://vnexpress.net

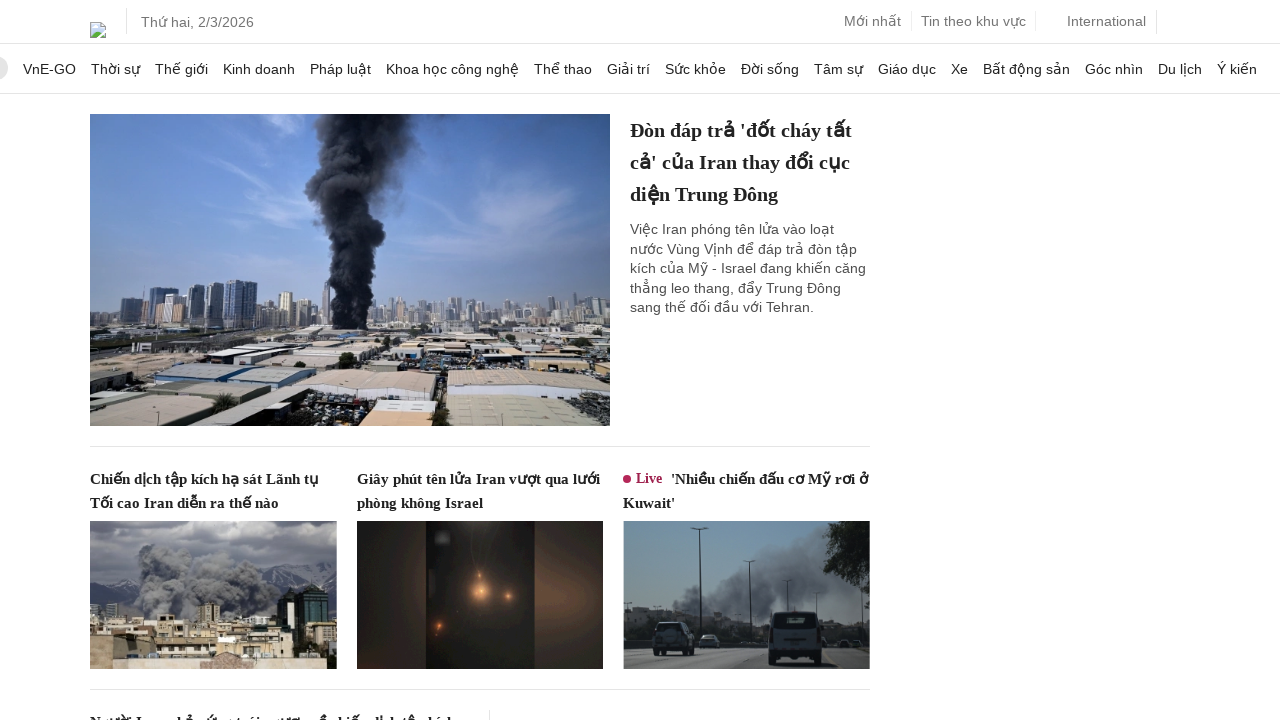

Waited for page to load (domcontentloaded state)
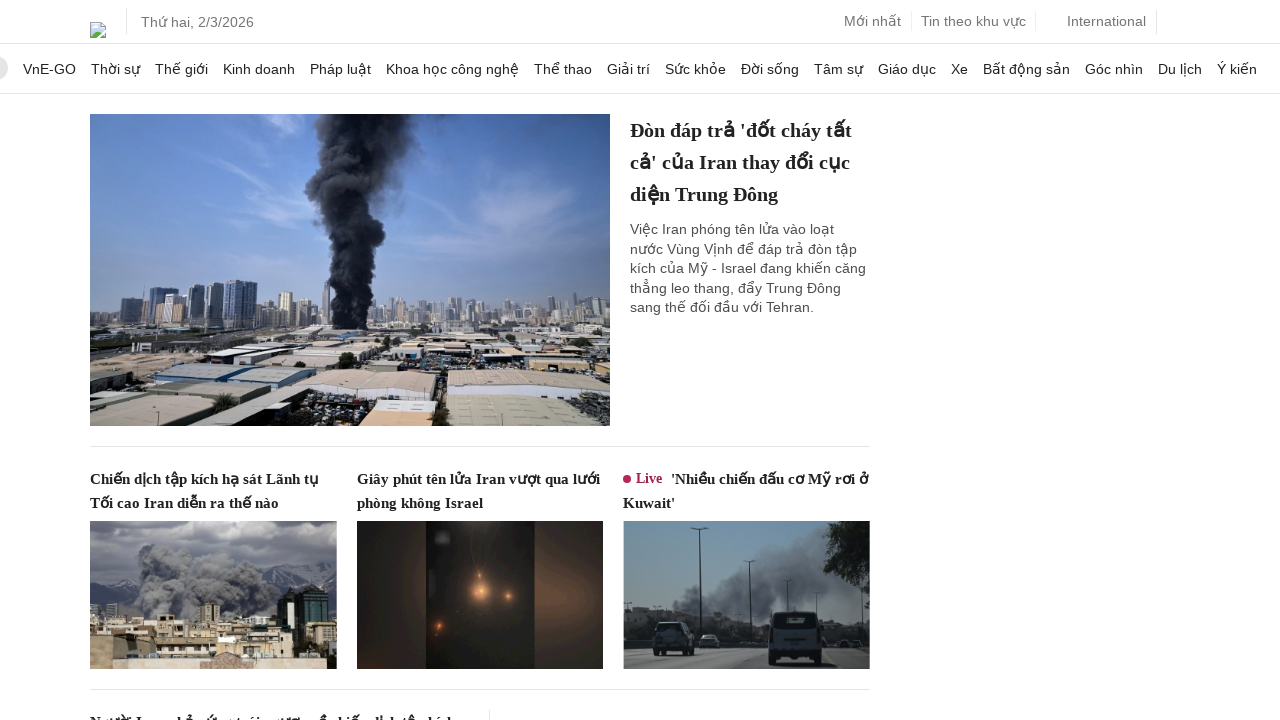

Retrieved current URL: https://vnexpress.net/
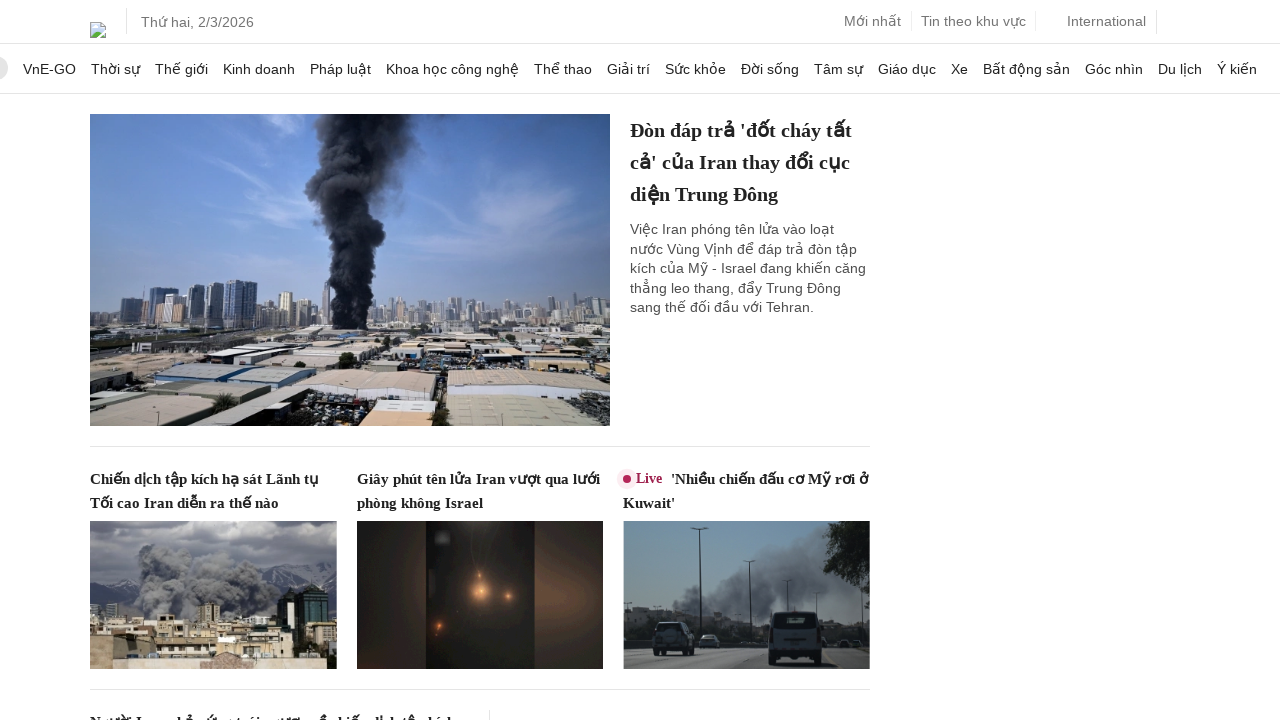

Printed current URL to console
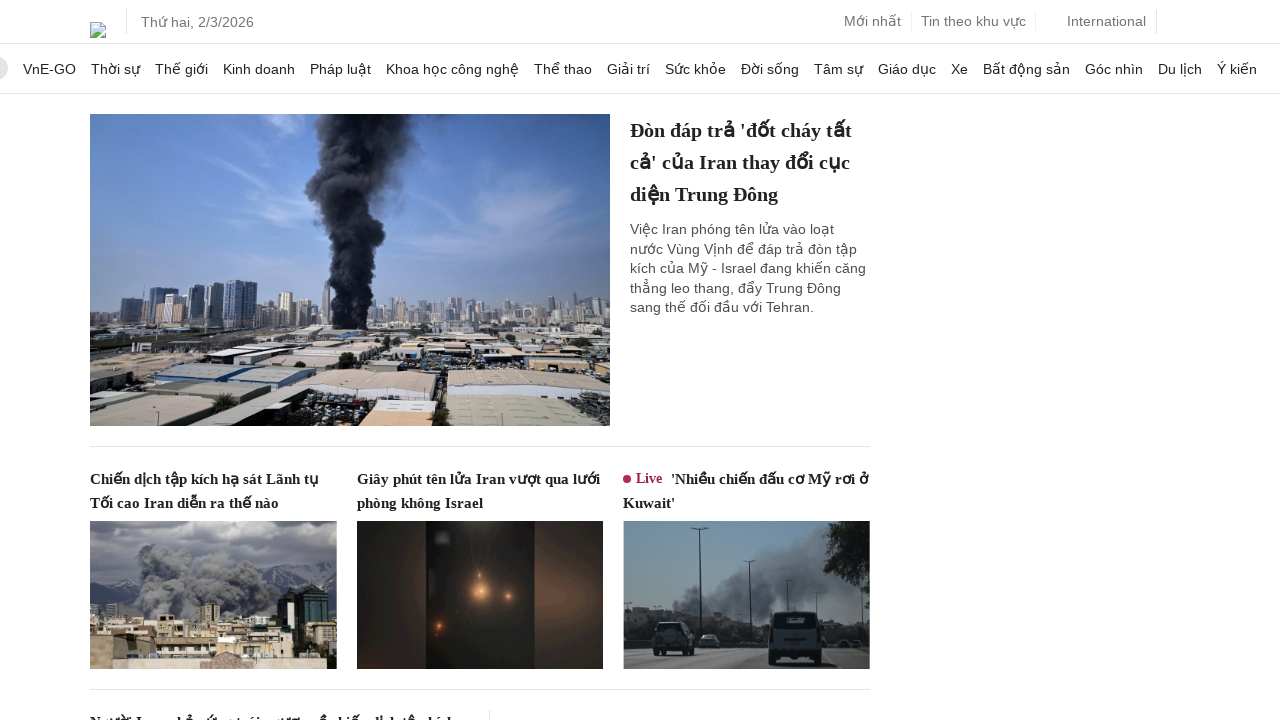

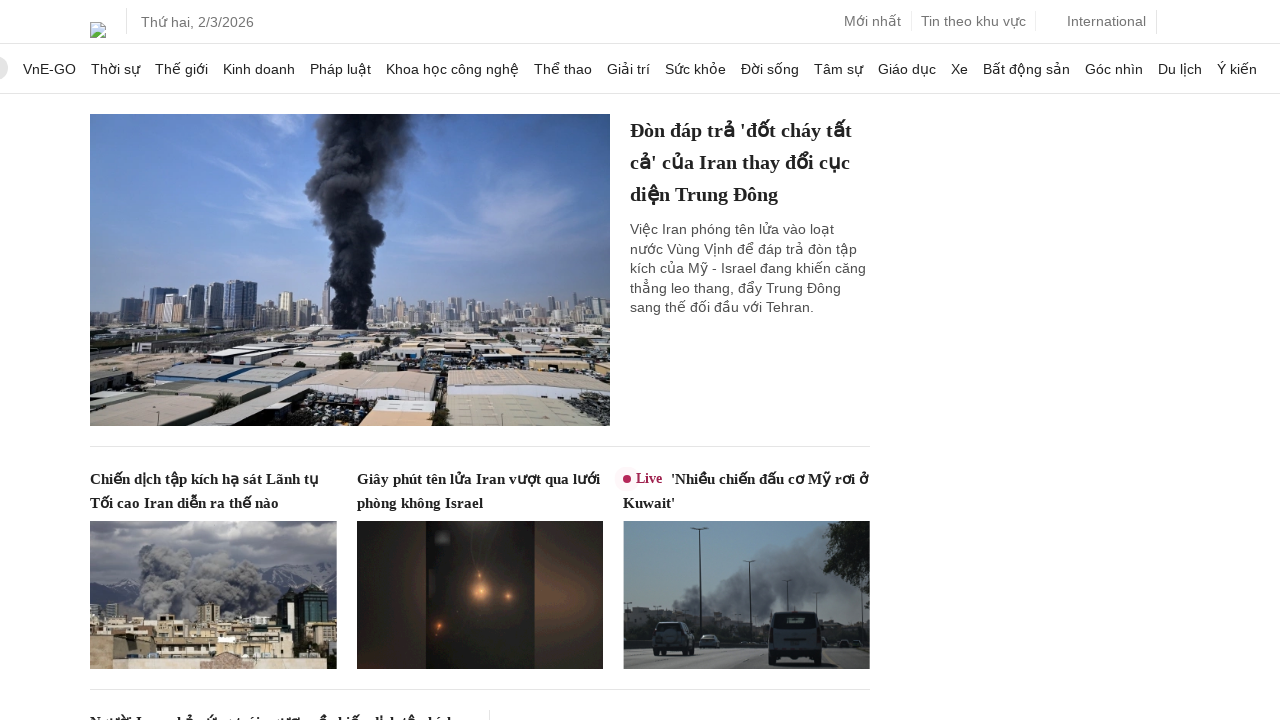